Tests various button interactions on LeafGround's button practice page including clicking buttons, checking disabled state, hovering to verify color changes, clicking image buttons, and counting rounded buttons.

Starting URL: https://www.leafground.com/button.xhtml

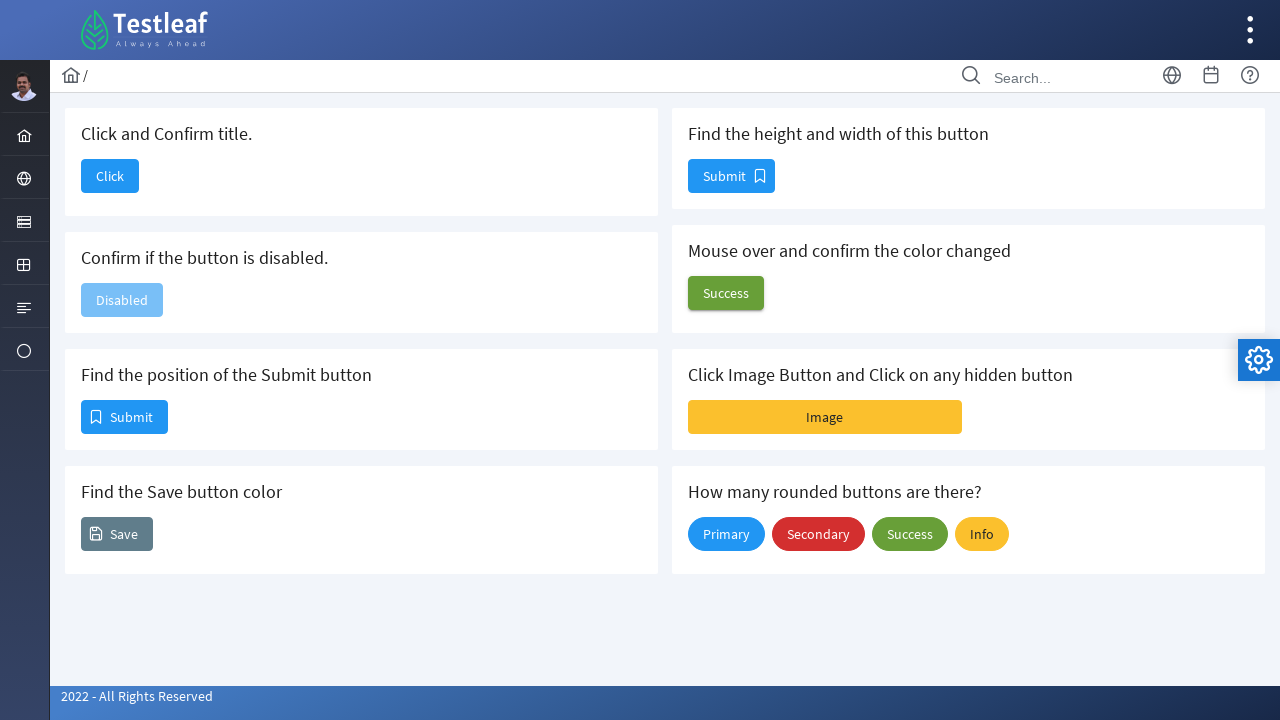

Clicked the 'Click' button at (110, 176) on xpath=//span[text()='Click']
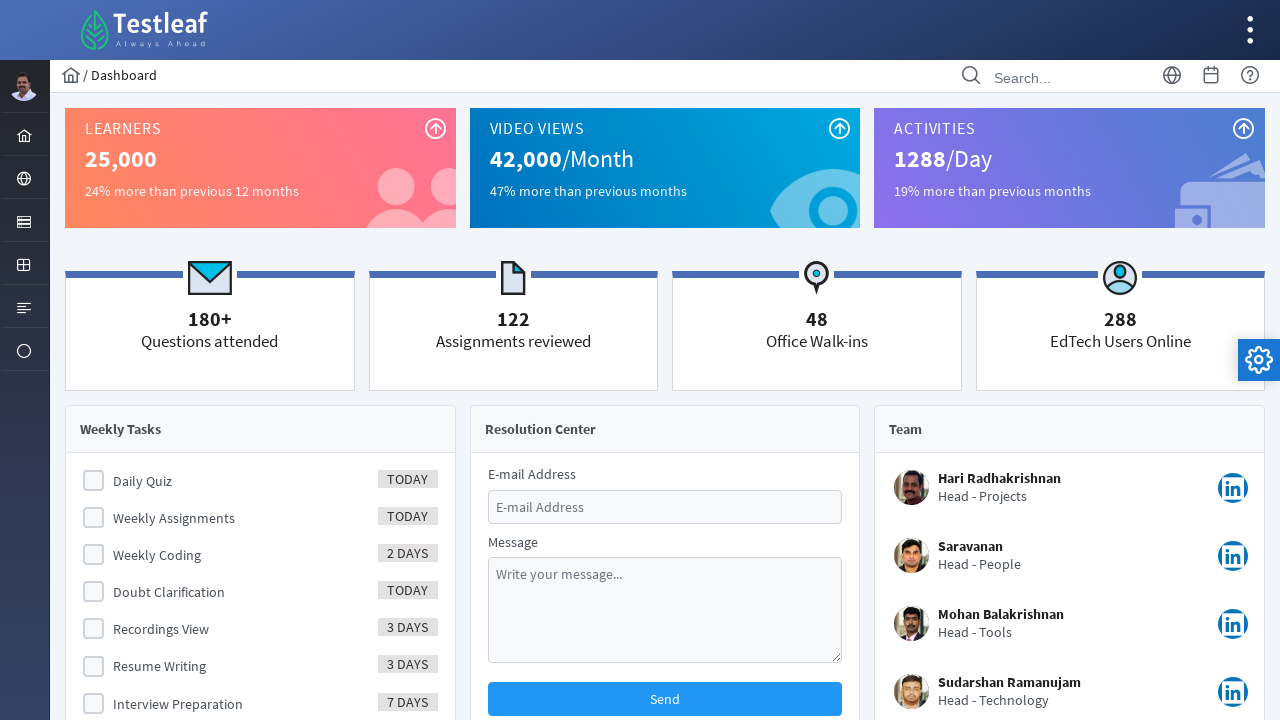

Verified page title contains 'board'
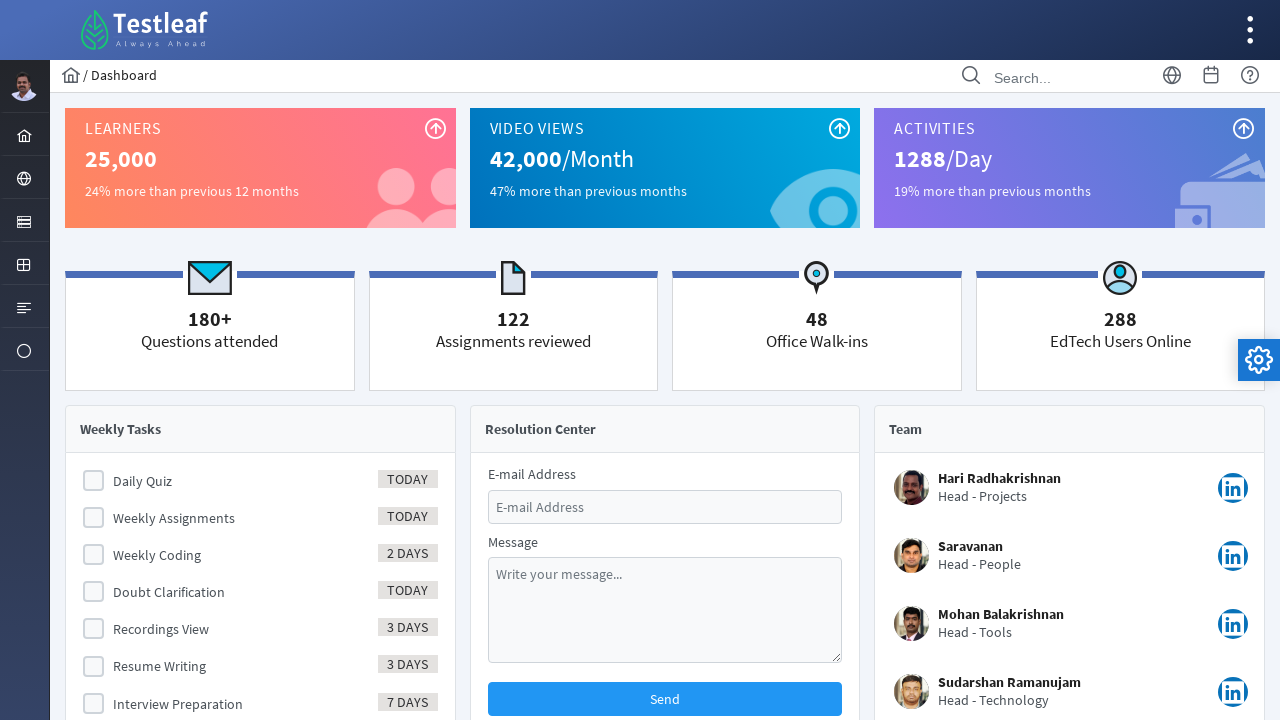

Navigated back to button page
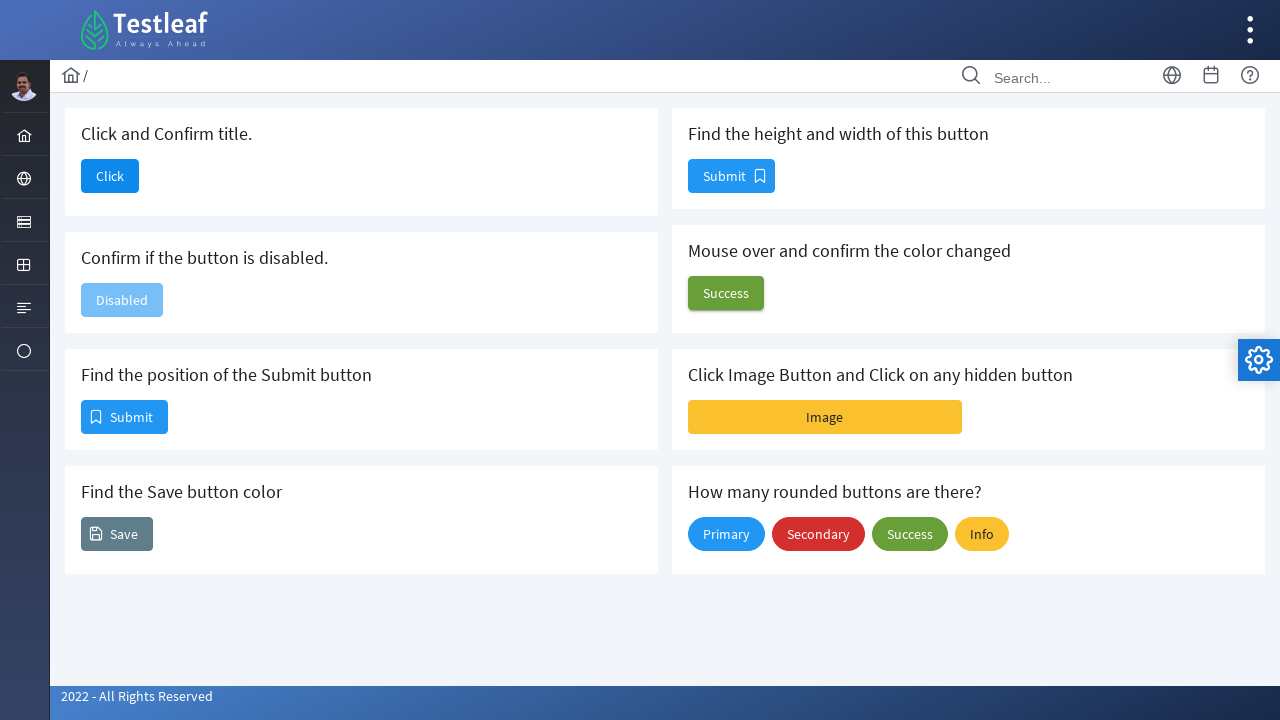

Waited for disabled button element to load
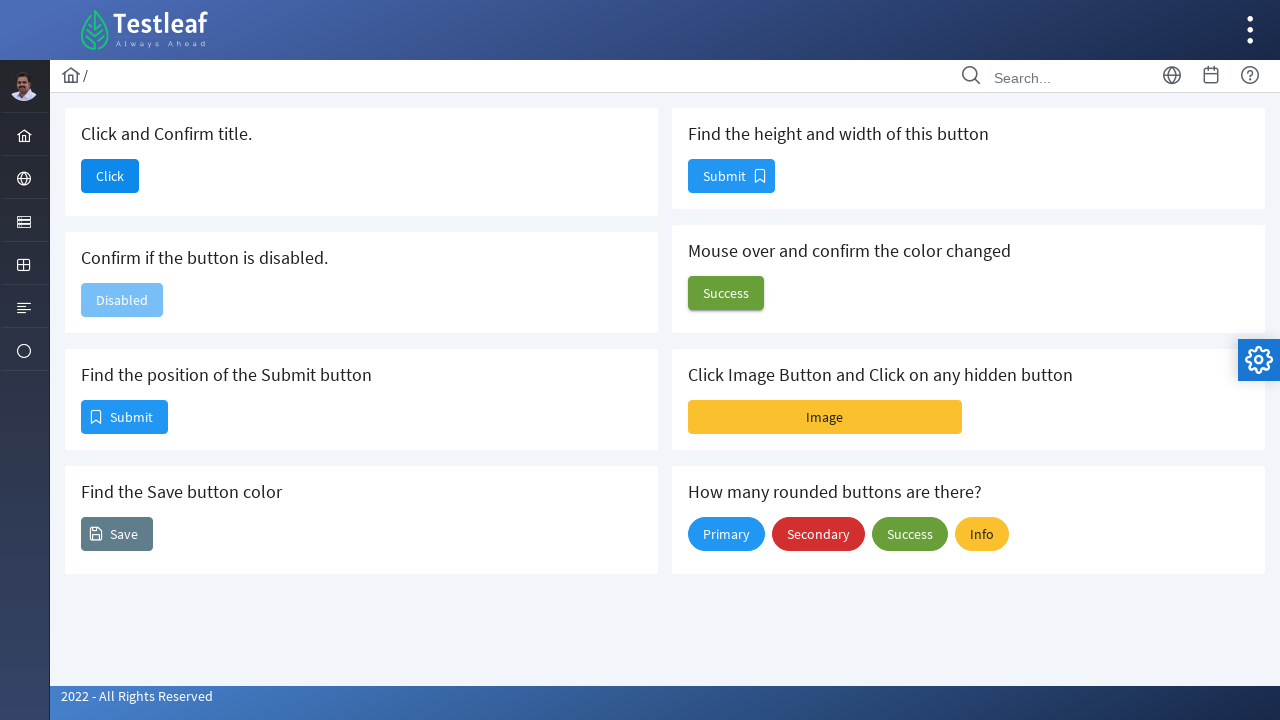

Disabled button element is ready
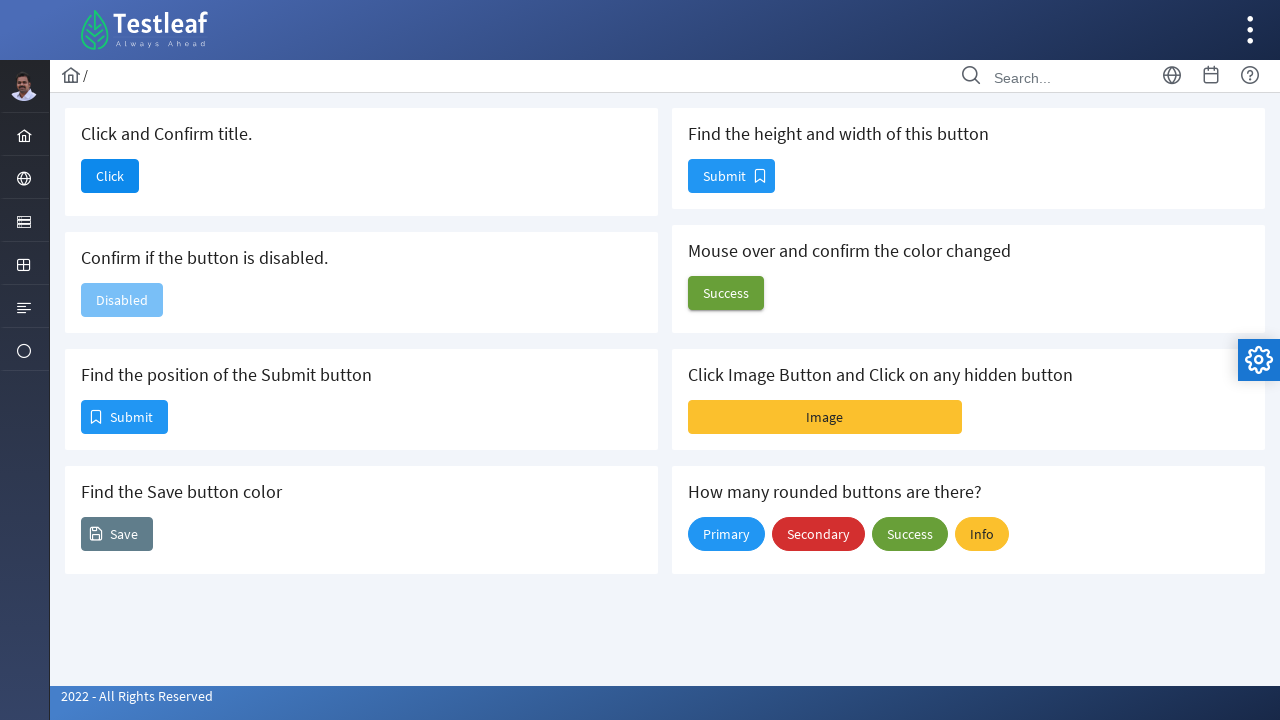

Hovered over mouse-over button to trigger color change at (726, 293) on xpath=//form/div/div[2]/div[2]/button
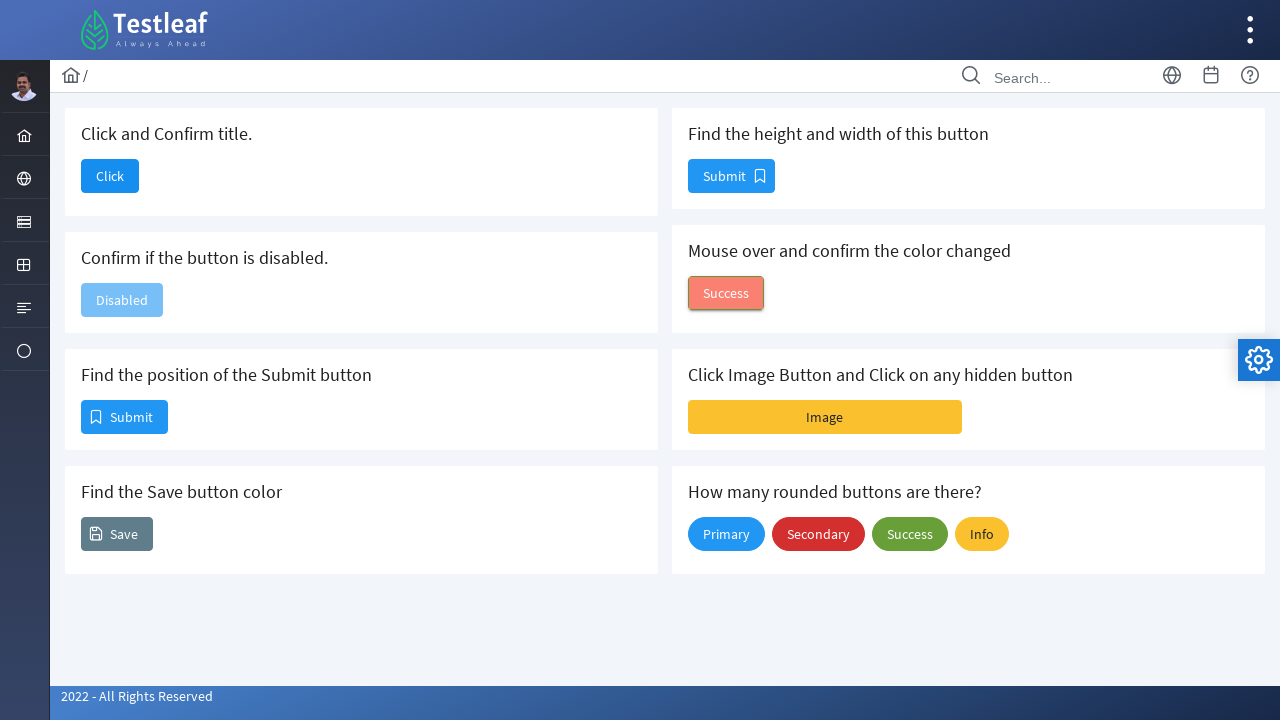

Clicked image button to reveal hidden content at (825, 417) on xpath=//form/div/div[2]/div[3]/div/div/button
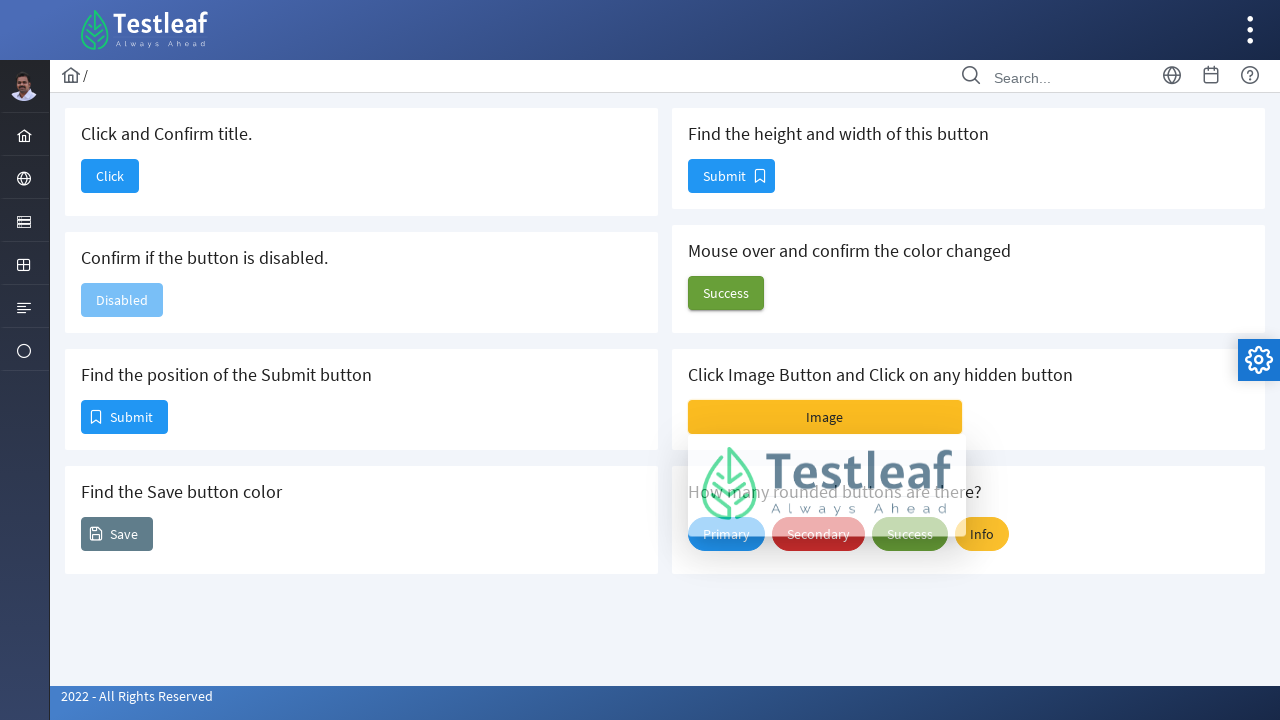

Overlay panel with image appeared
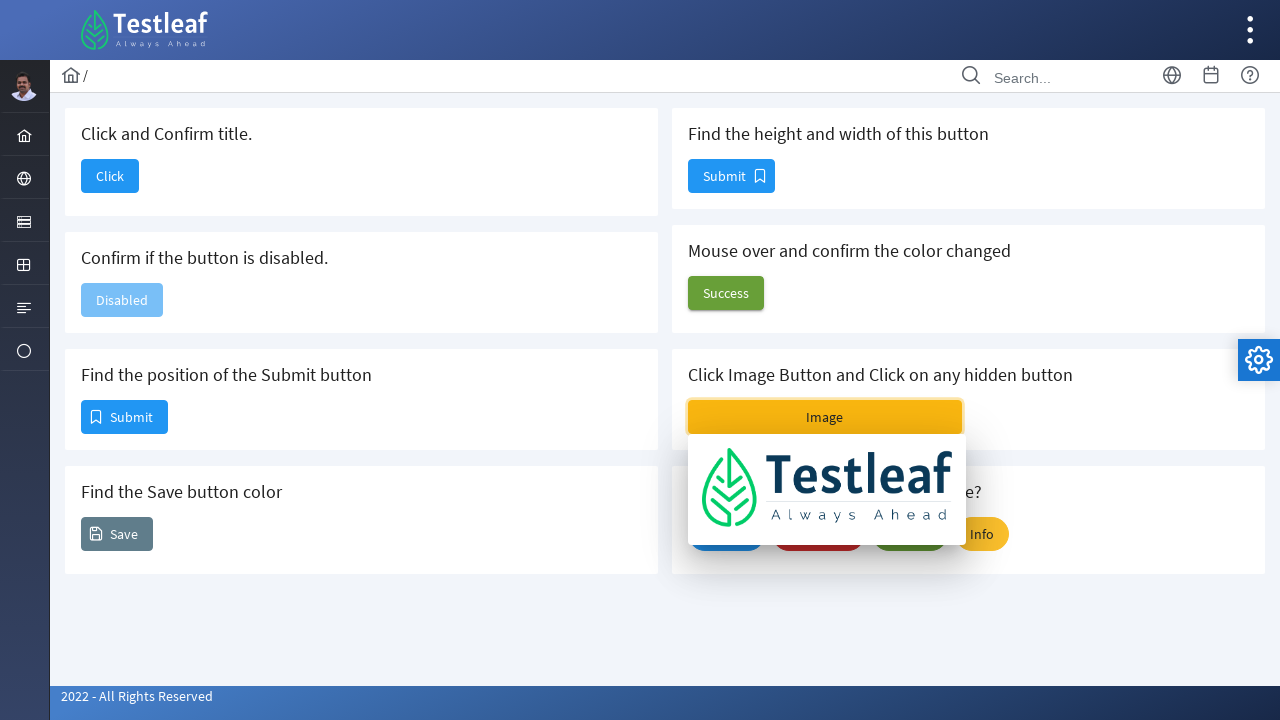

Rounded buttons element is ready
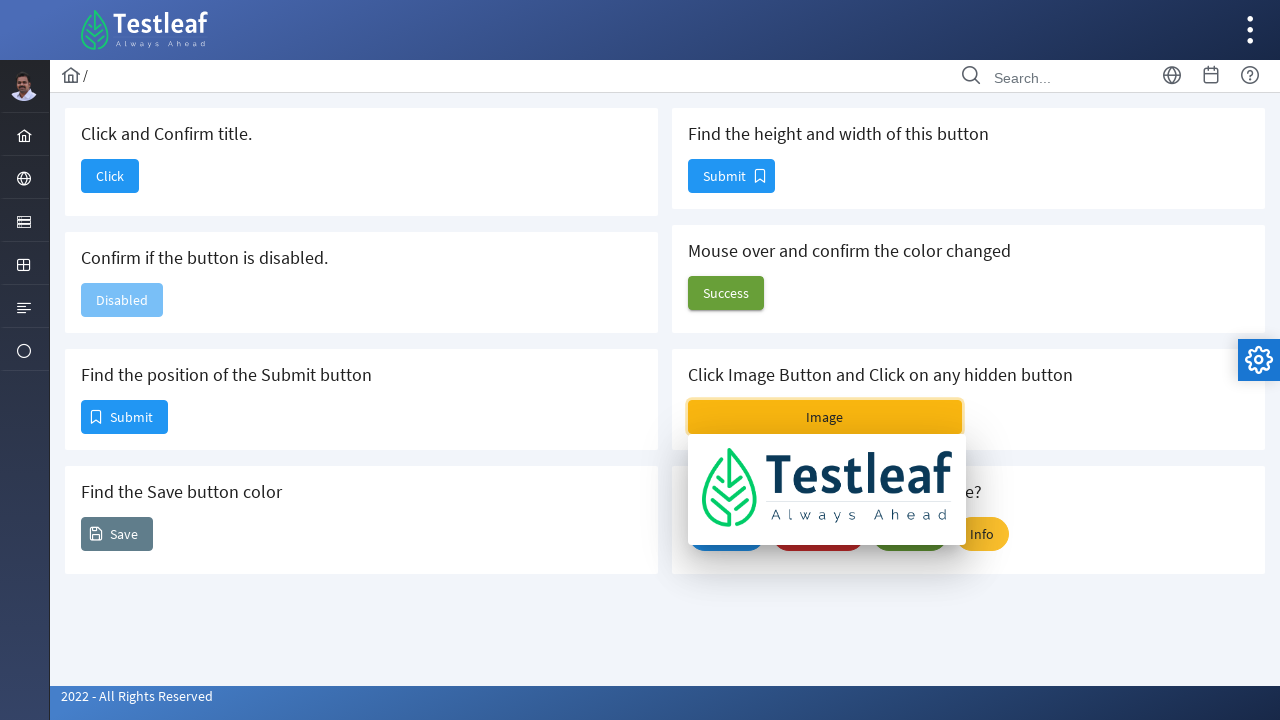

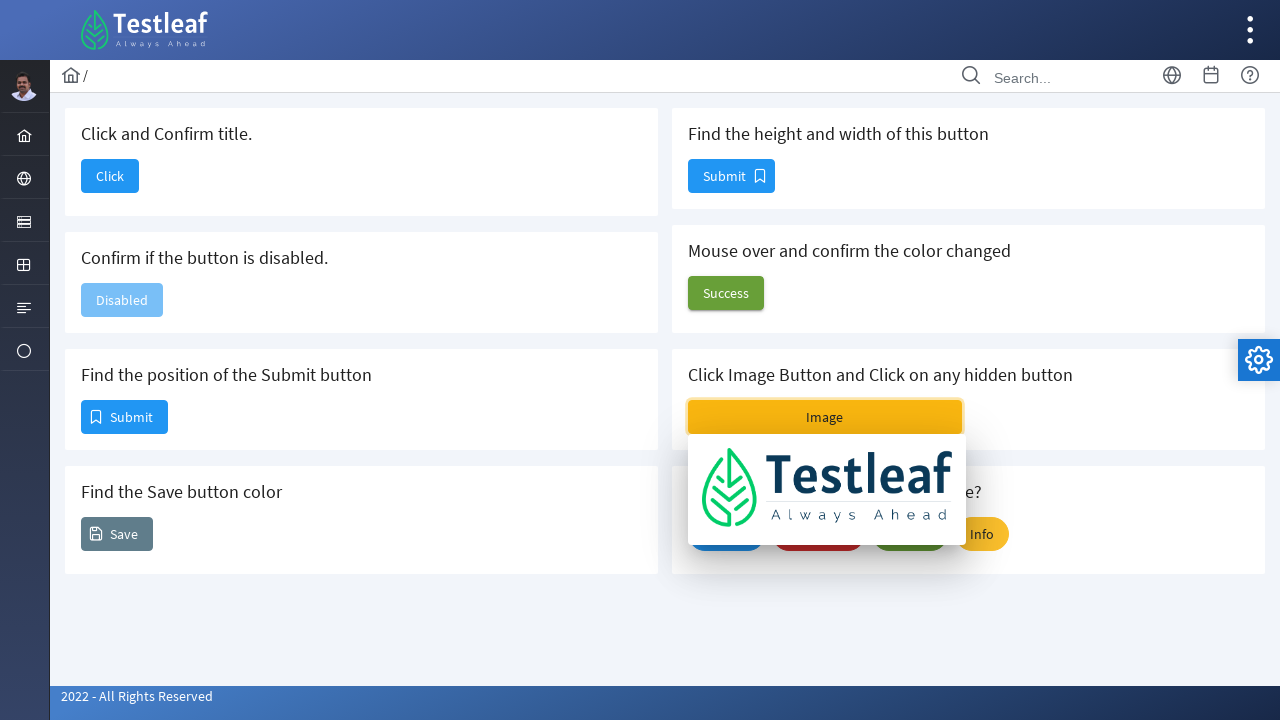